Tests clicking a primary button on a buttons practice page using CSS selector

Starting URL: https://www.tutorialspoint.com/selenium/practice/buttons.php

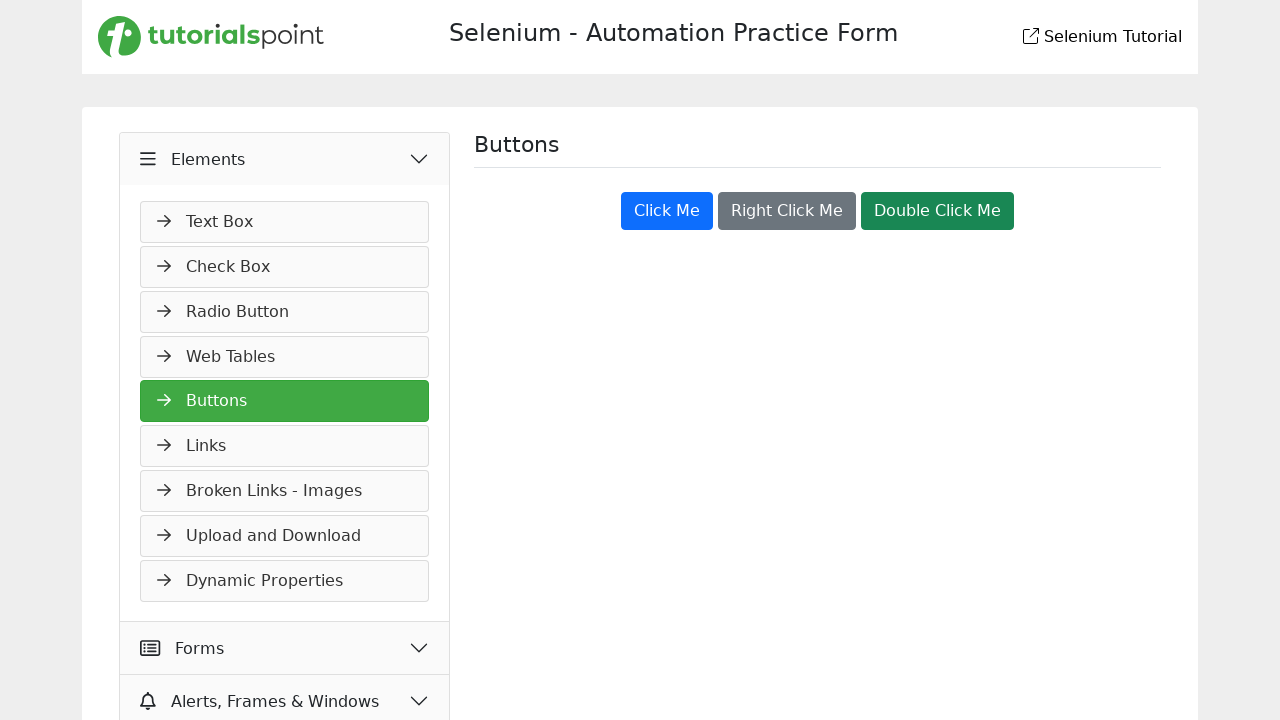

Navigated to buttons practice page
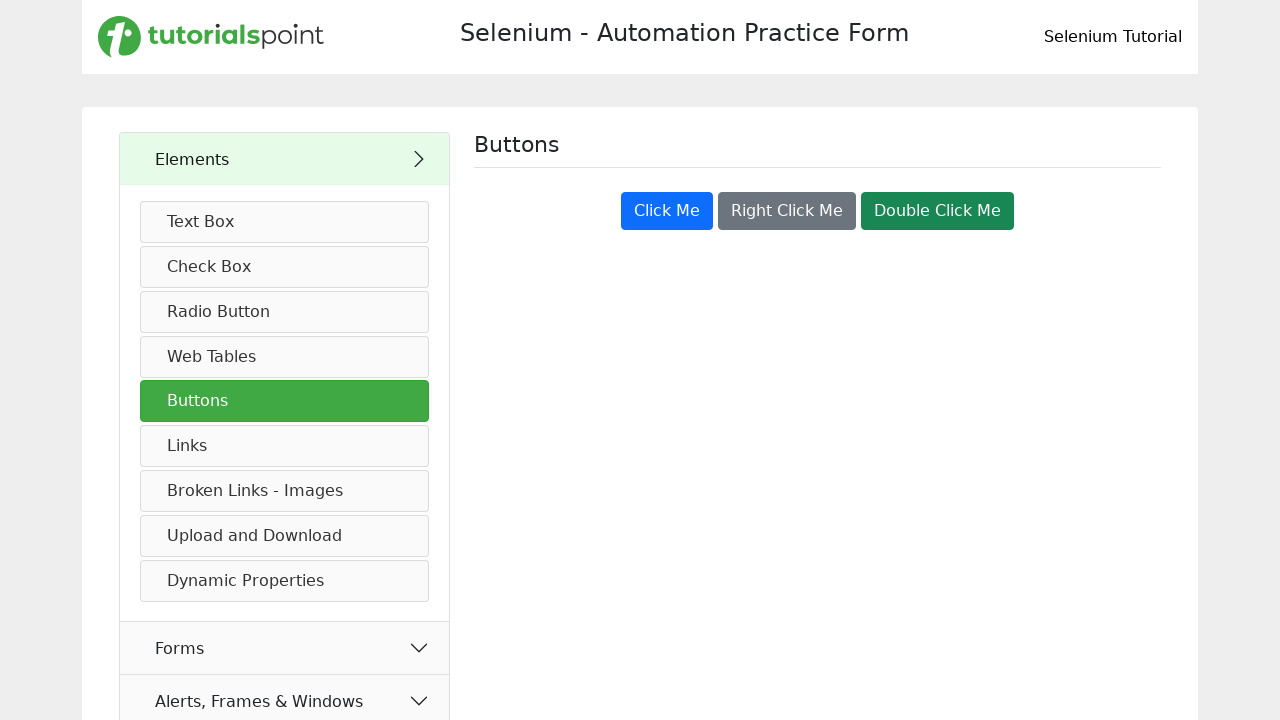

Clicked primary button using CSS selector at (667, 211) on button.btn-primary
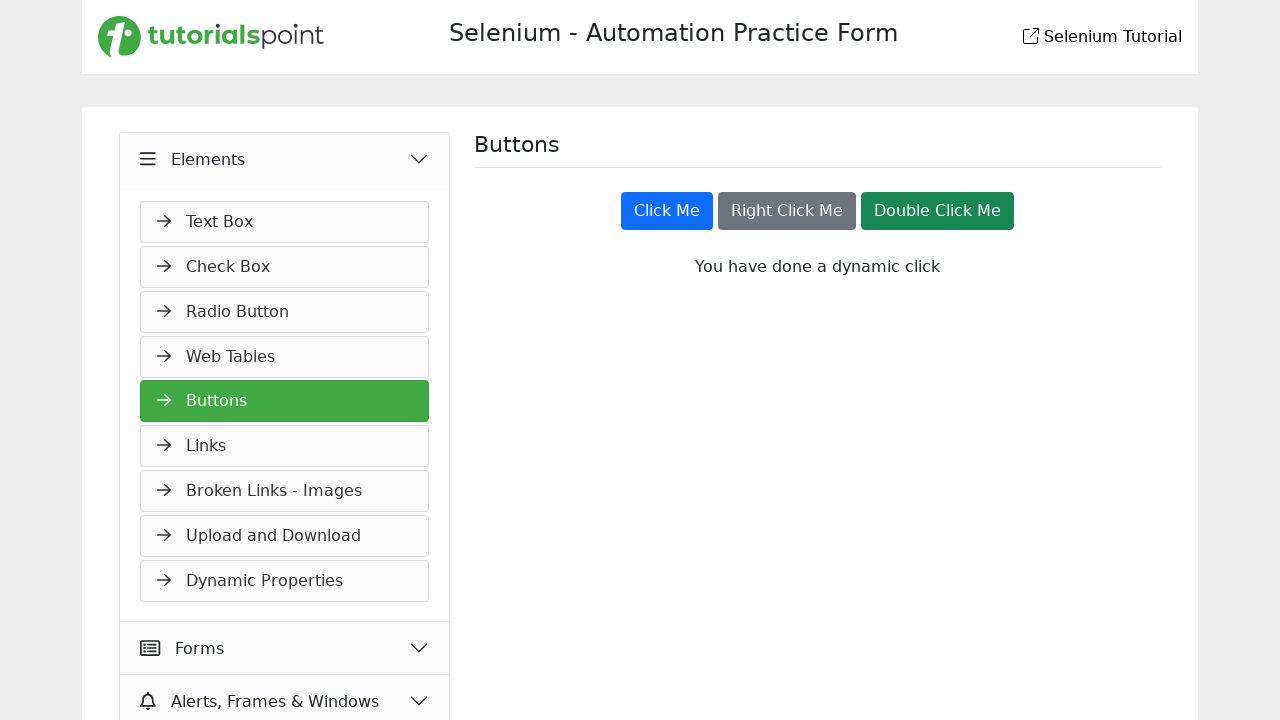

Waited 5 seconds for action to complete
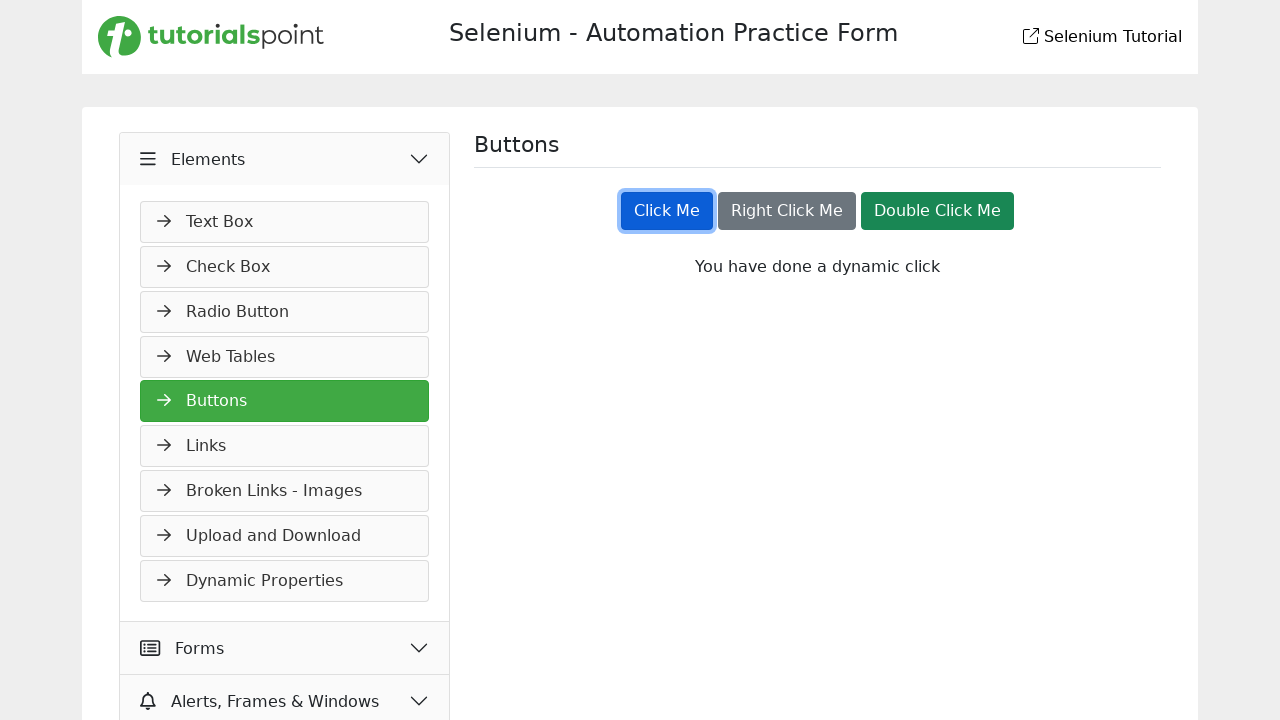

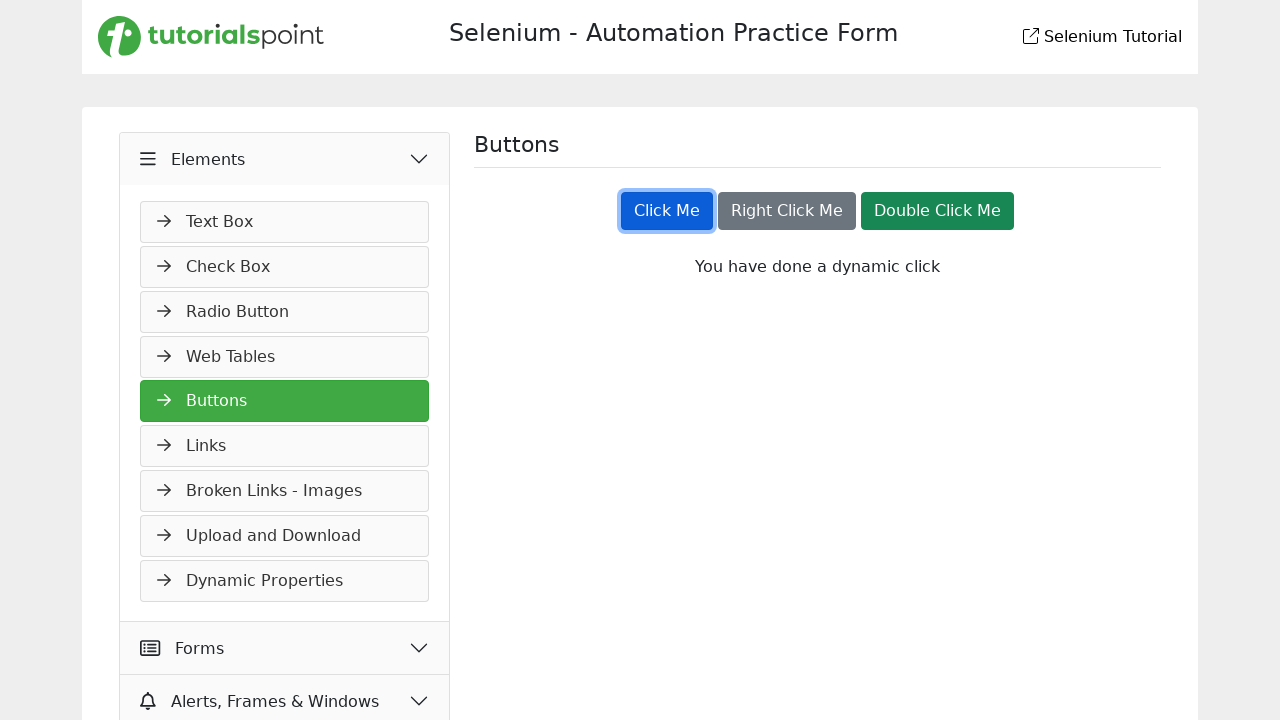